Tests radio button interaction by verifying the "No" radio button is displayed and clicking it

Starting URL: https://www.automationtestinginsider.com/2019/08/textarea-textarea-element-defines-multi.html

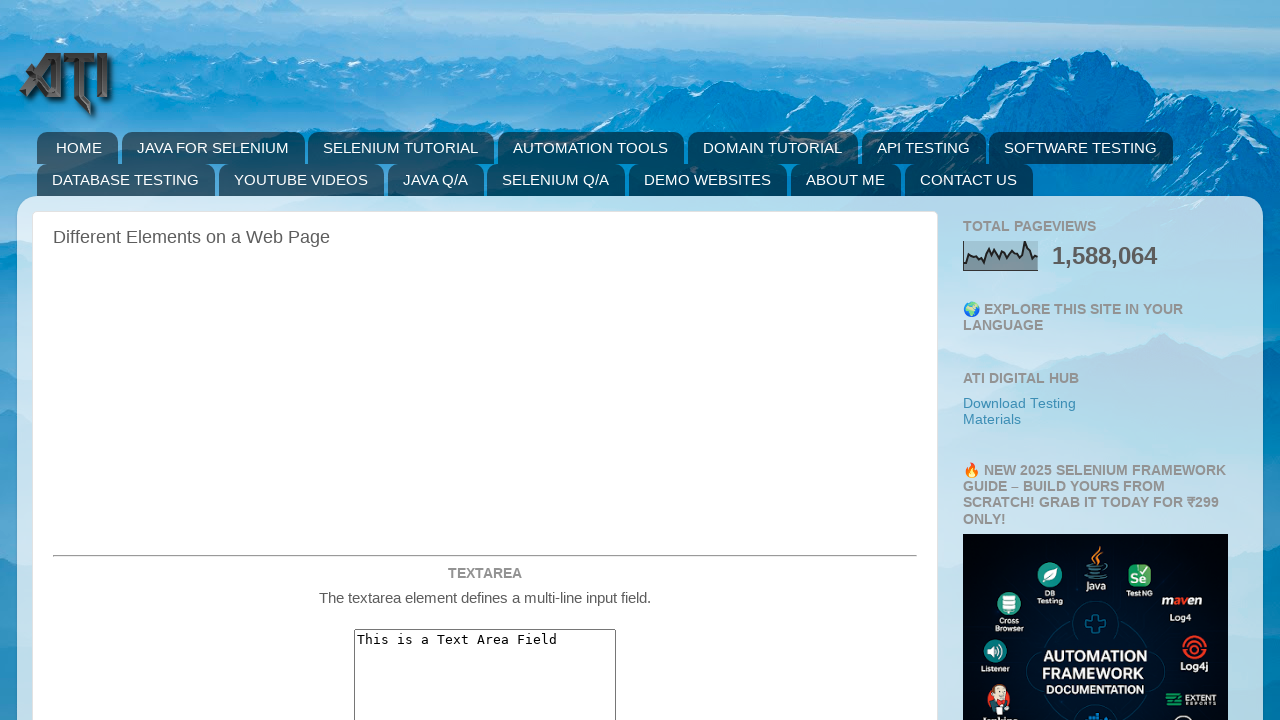

Located the 'No' radio button element
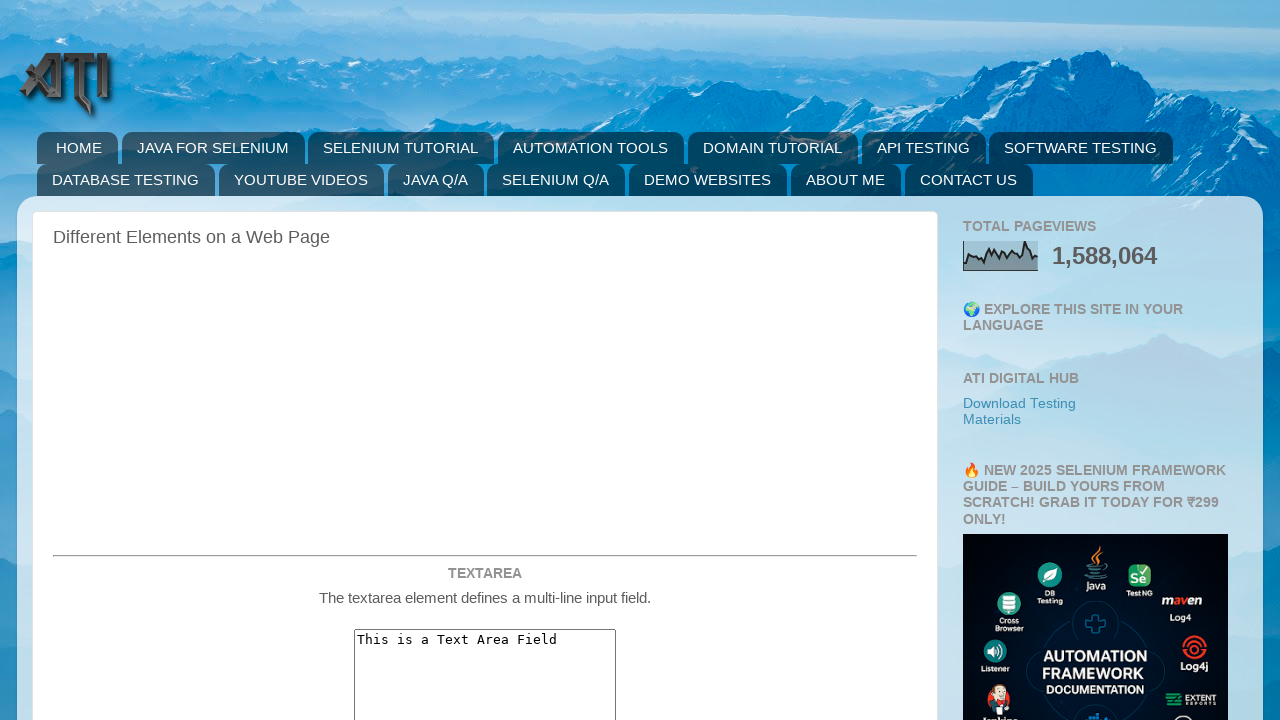

Verified 'No' radio button is visible
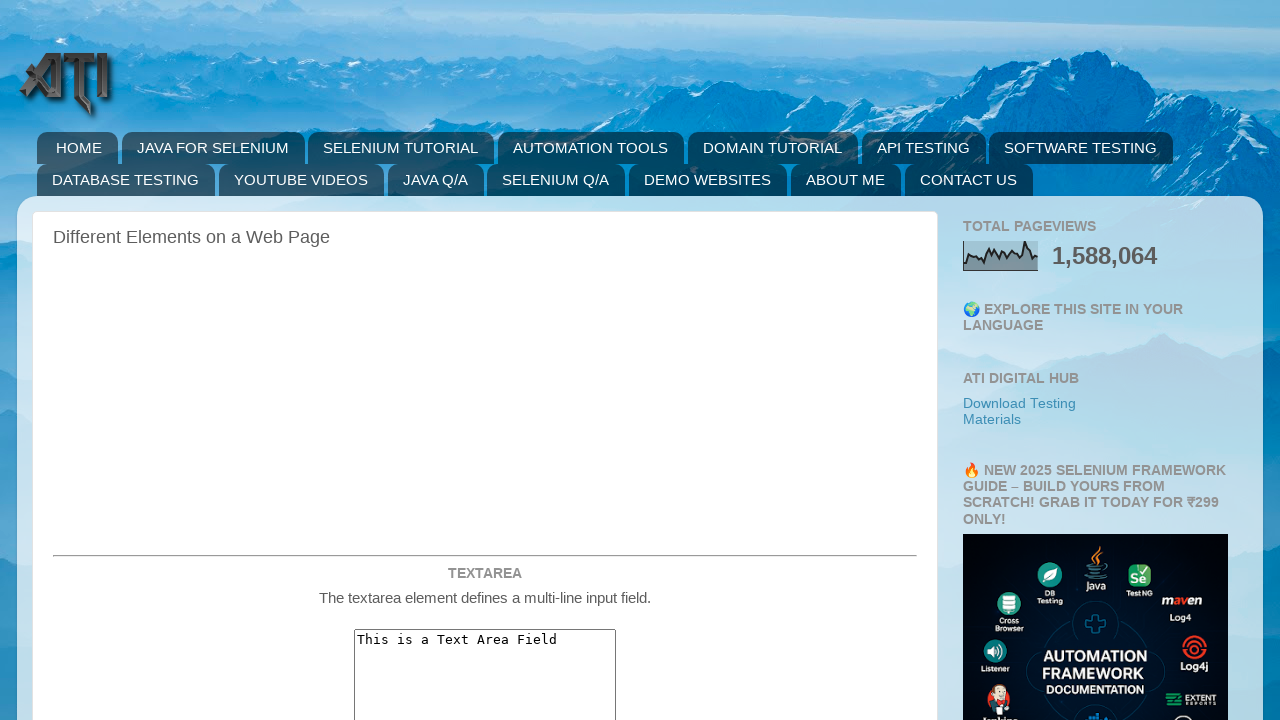

Clicked the 'No' radio button at (474, 360) on xpath=//input[@value='No']
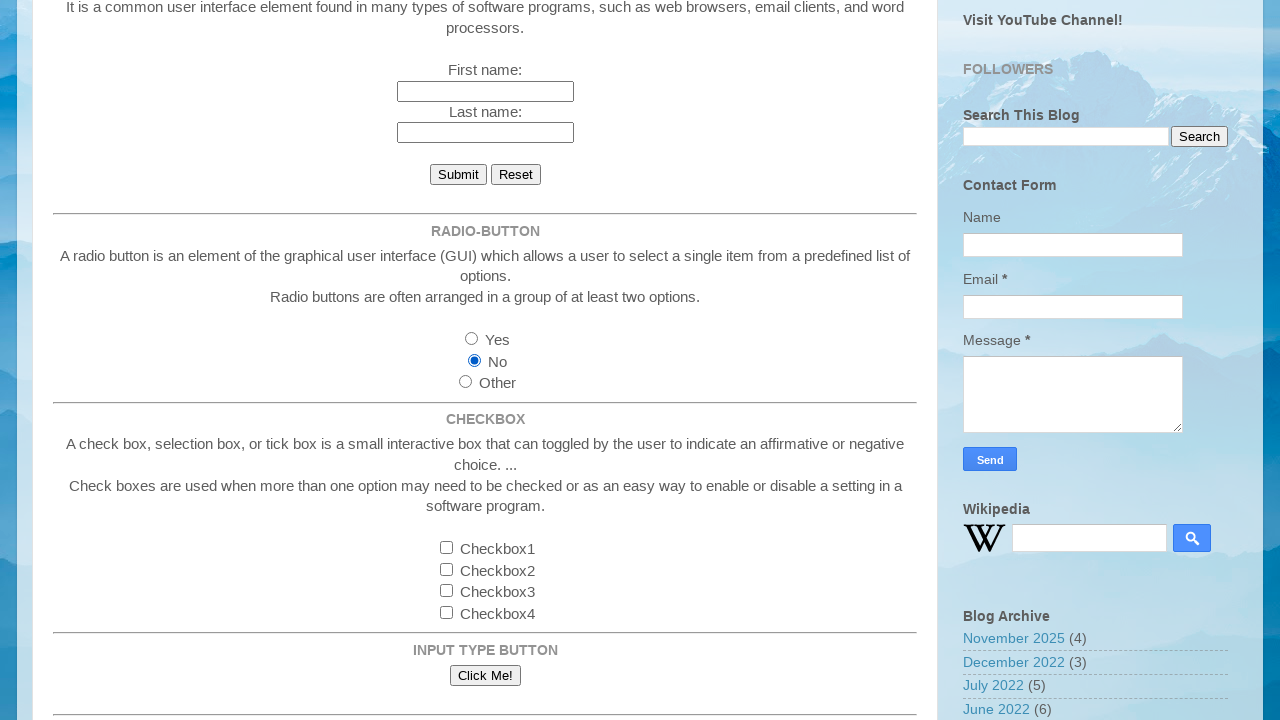

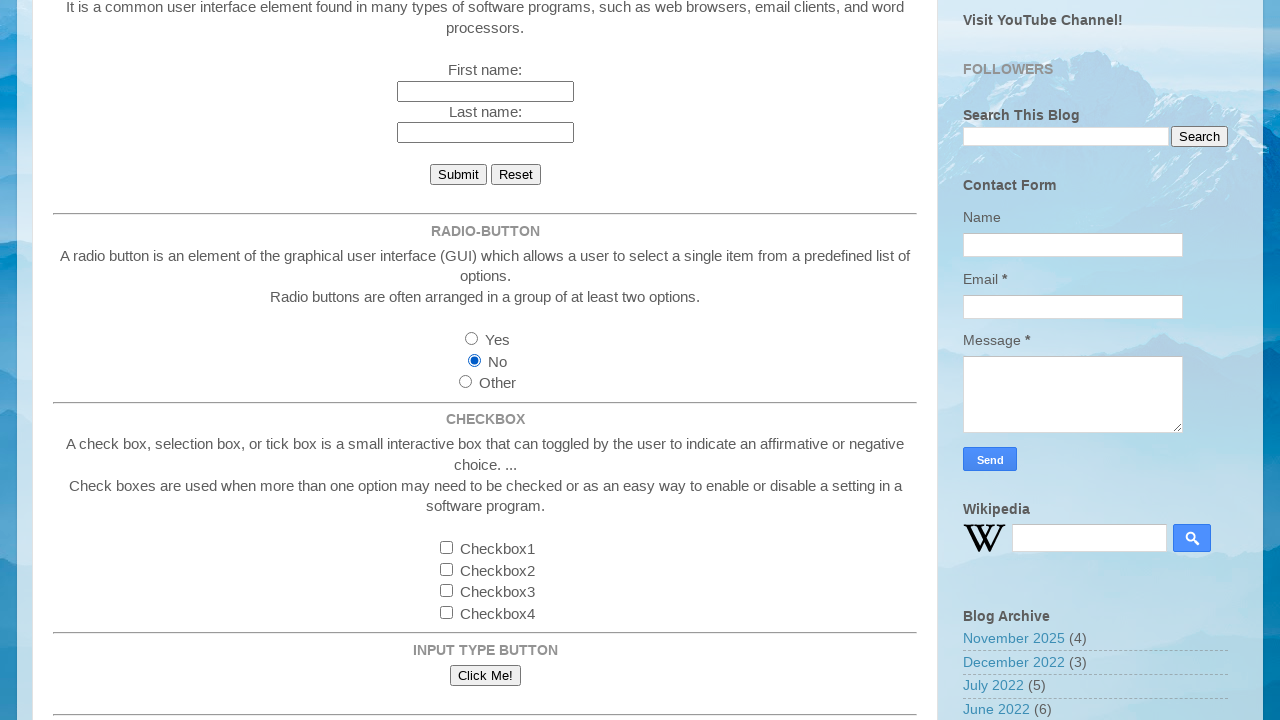